Tests a web form by entering text into a text box, clicking the submit button, and verifying the success message is displayed.

Starting URL: https://www.selenium.dev/selenium/web/web-form.html

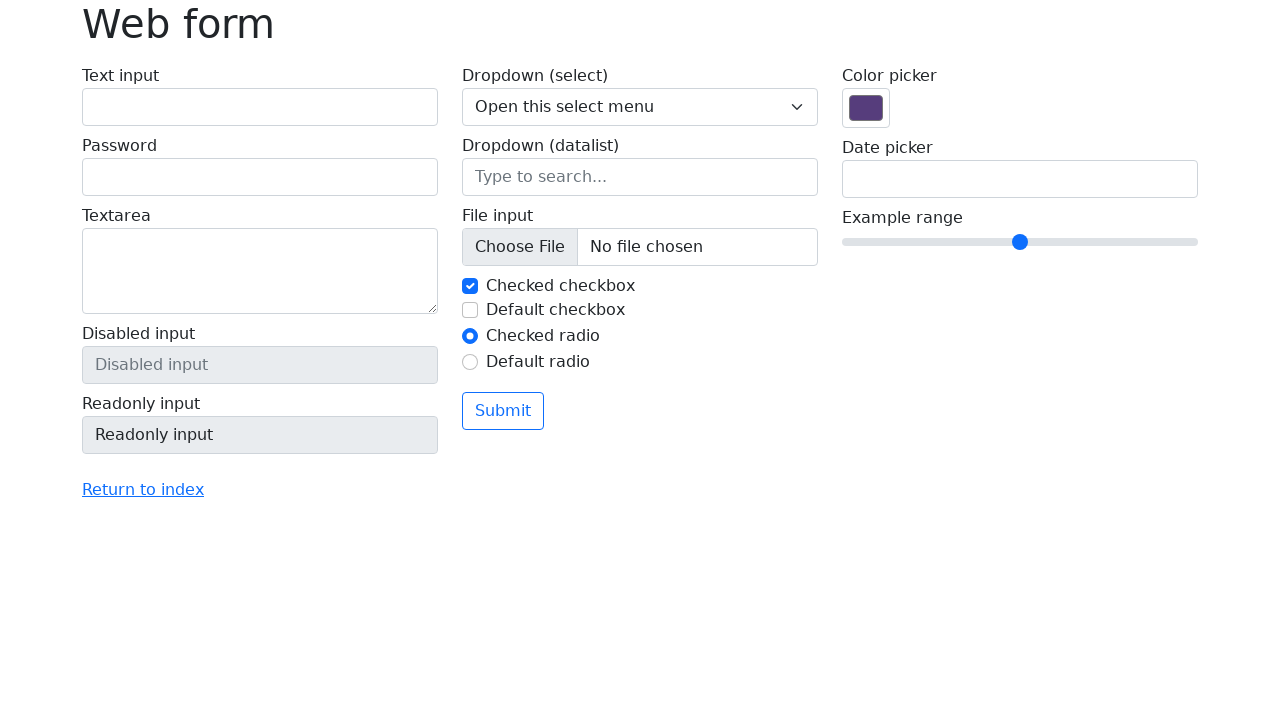

Filled text box with 'Selenium' on input[name='my-text']
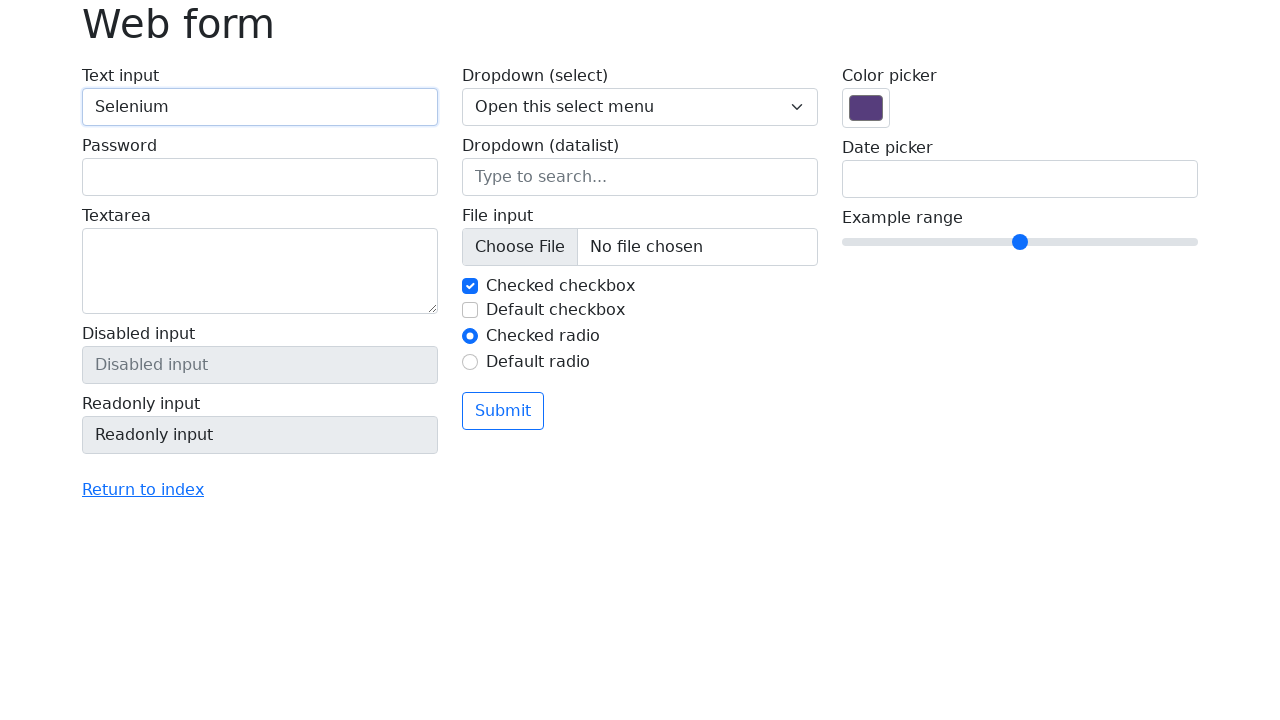

Clicked submit button at (503, 411) on button
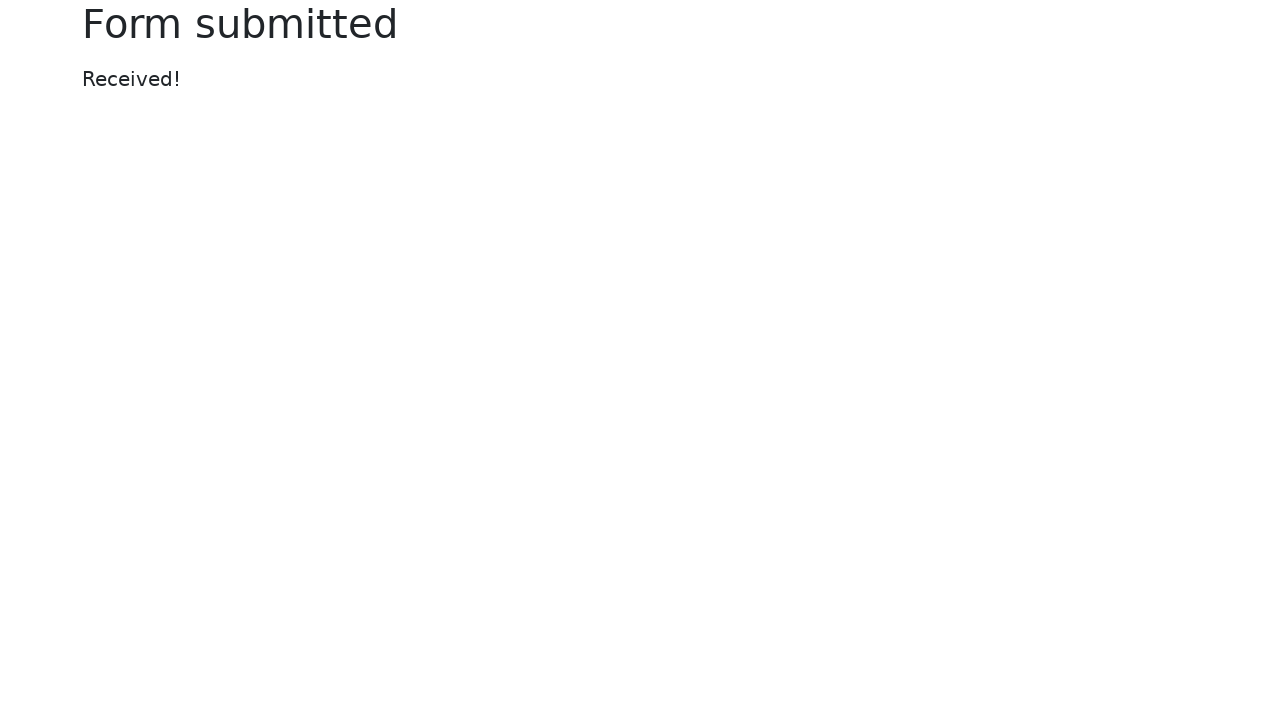

Success message is displayed
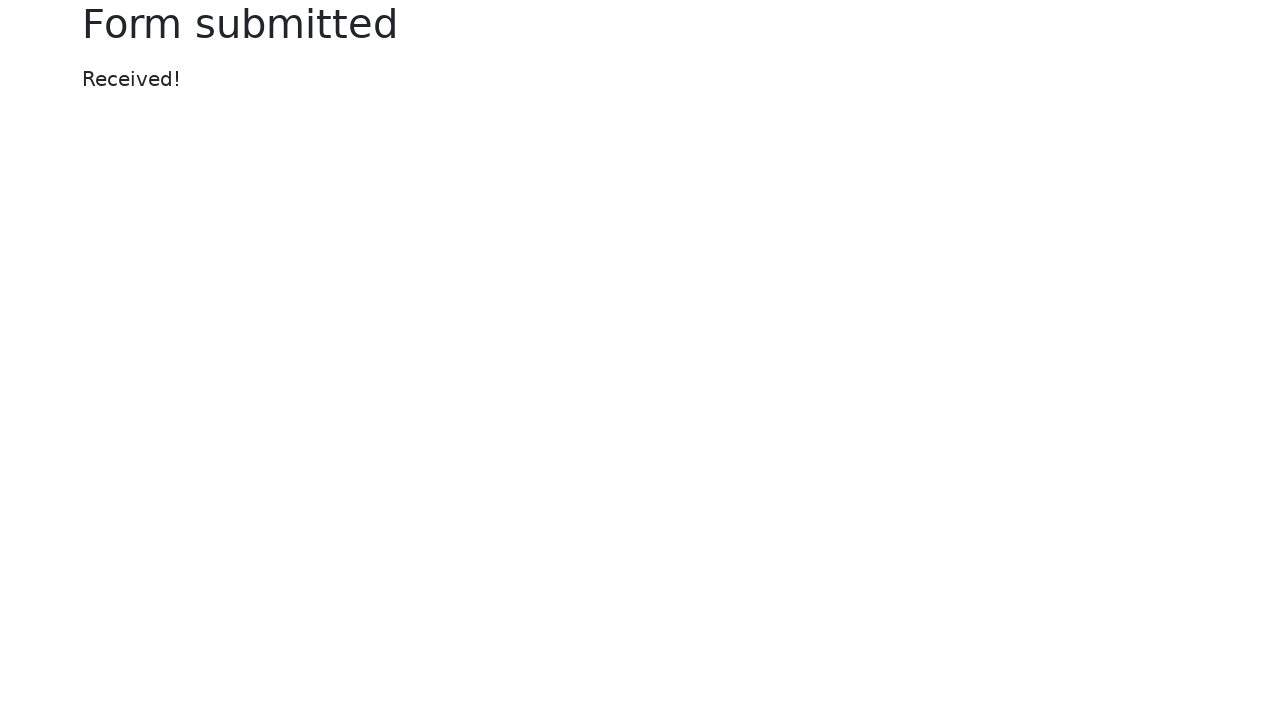

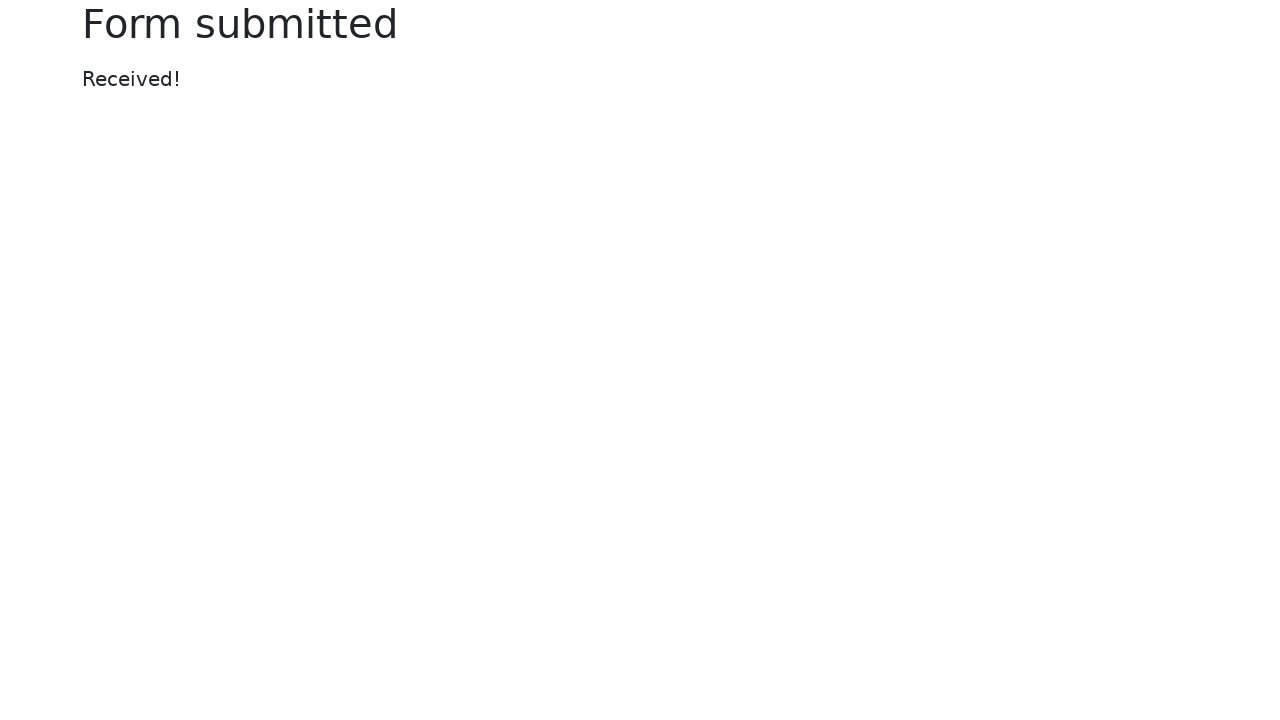